Tests that there are 5 elements with class "test" on the page and verifies the value of a button element

Starting URL: https://kristinek.github.io/site/examples/locators

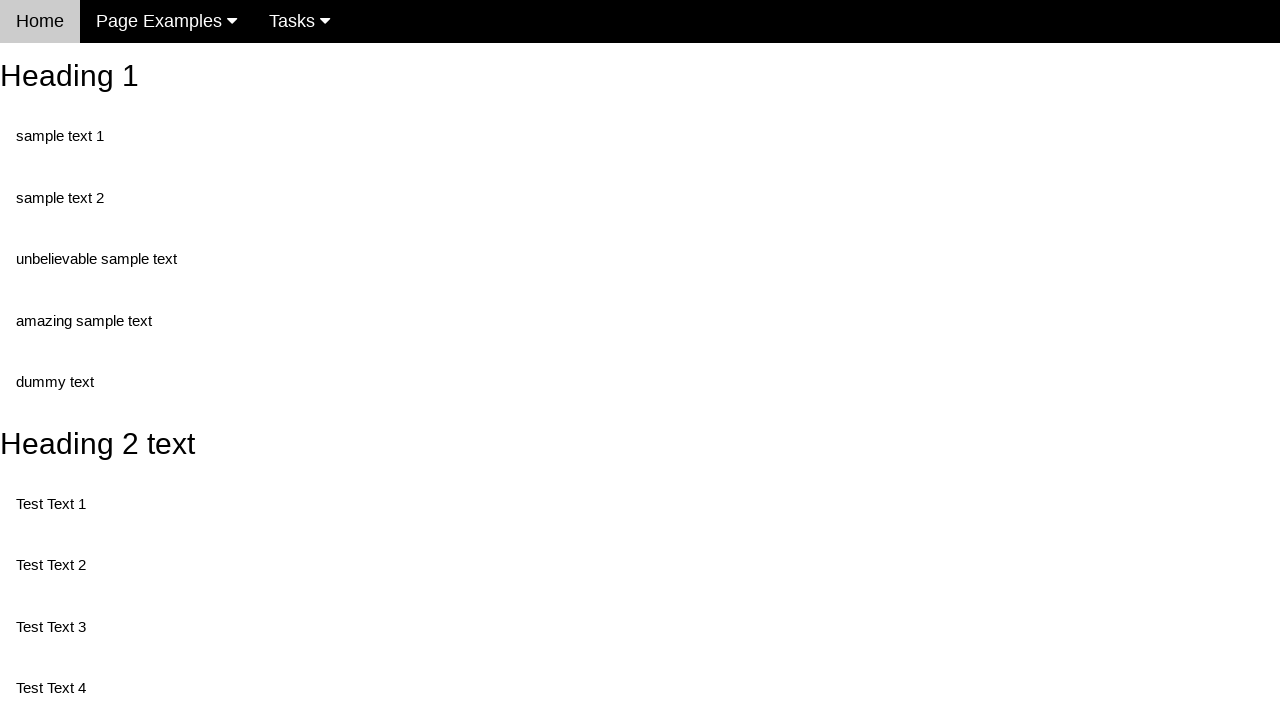

Navigated to locators example page
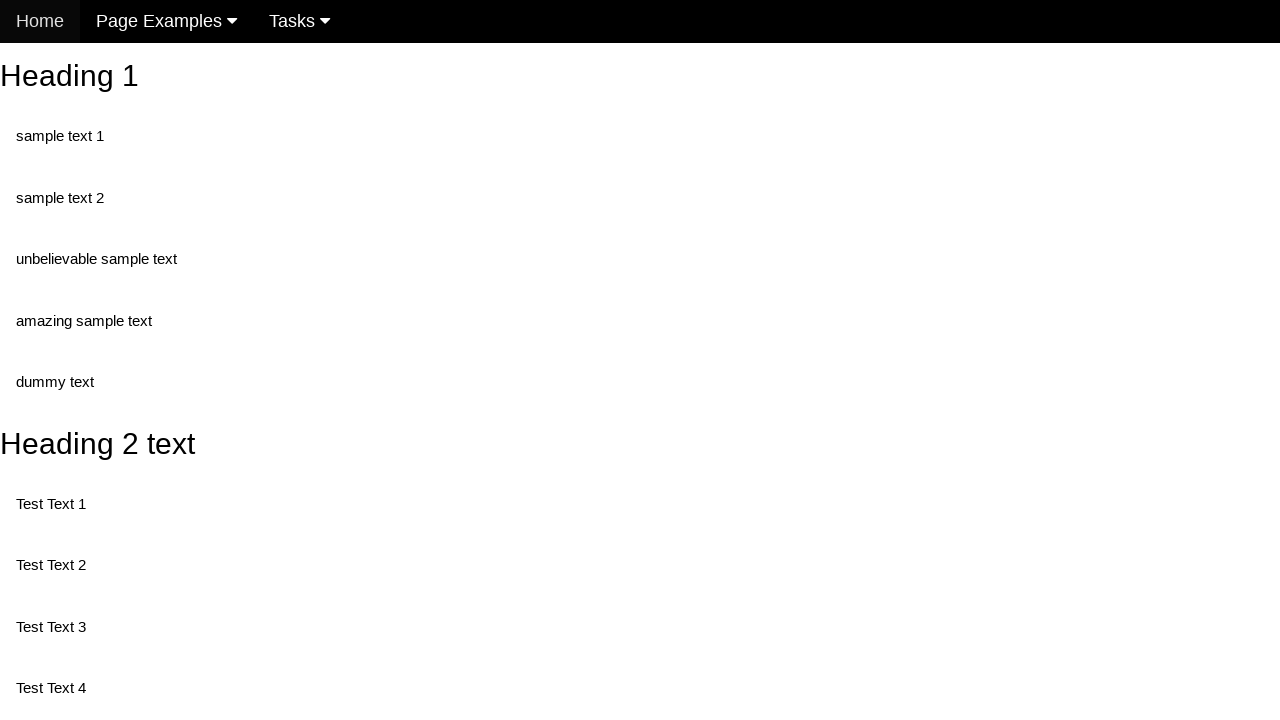

Located all elements with class 'test'
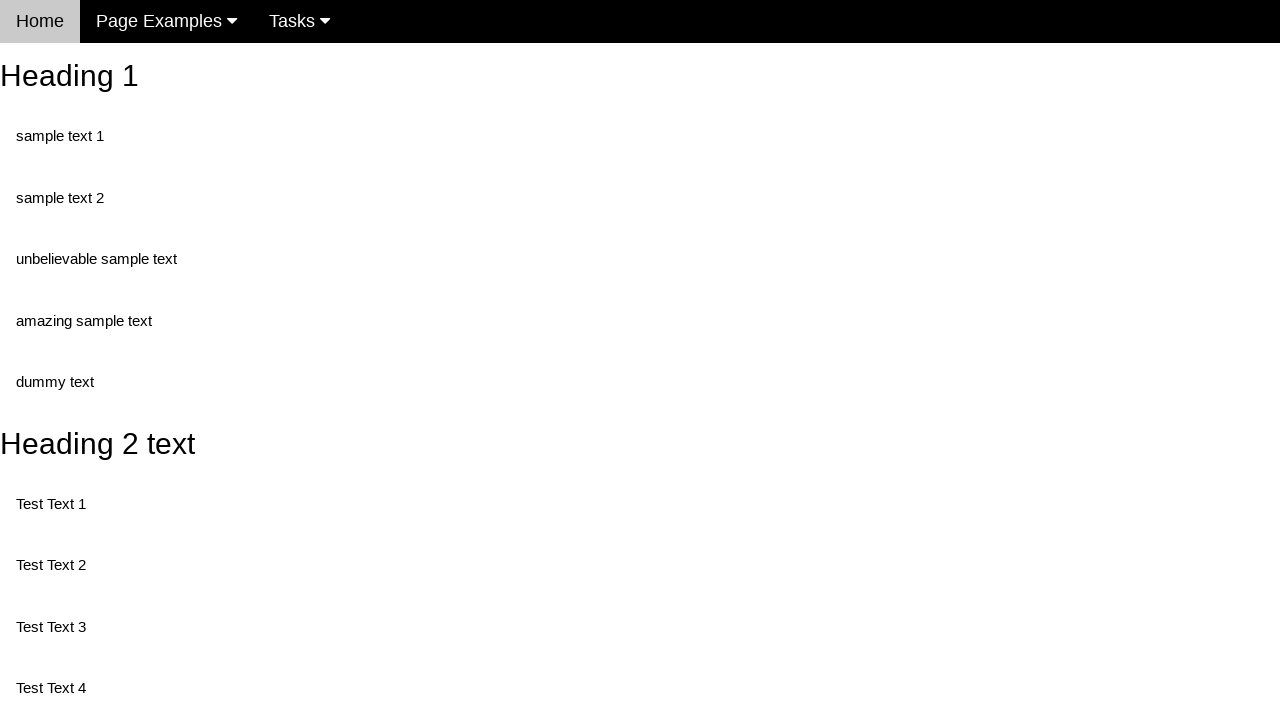

Asserted that 5 elements with class 'test' exist on the page
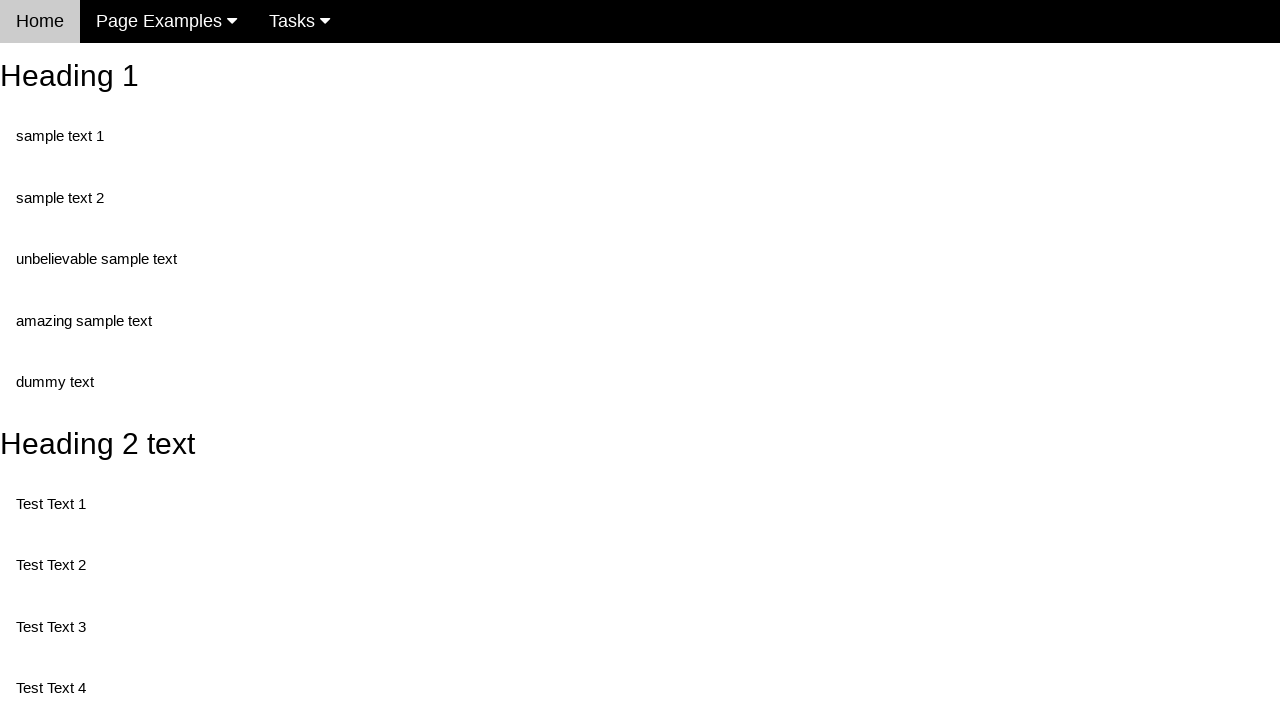

Retrieved value attribute from button element with id 'buttonId'
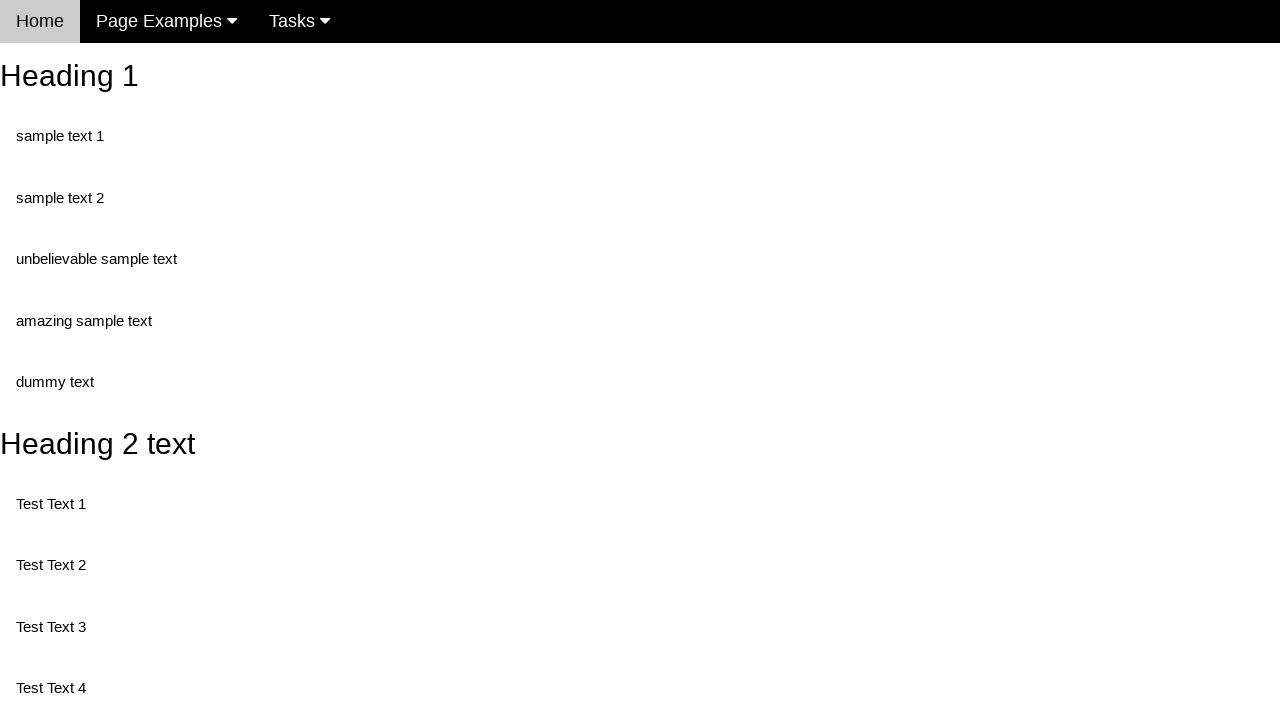

Asserted button value equals 'This is also a button'
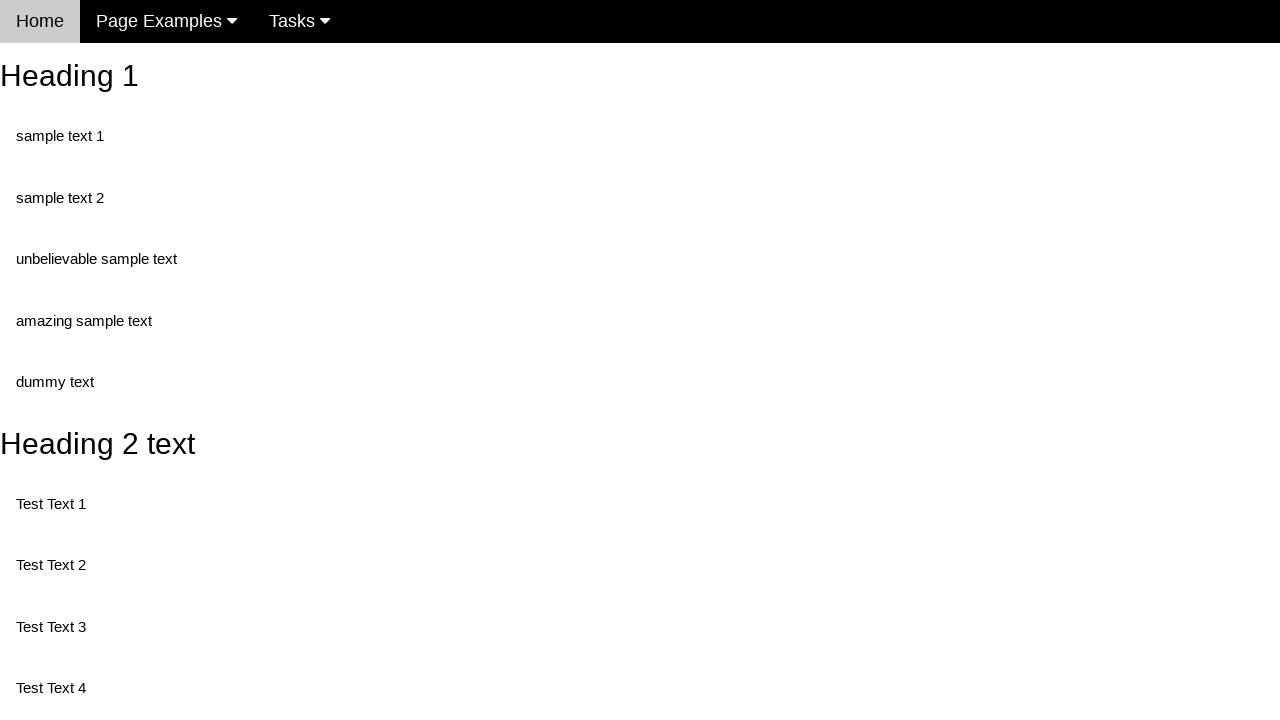

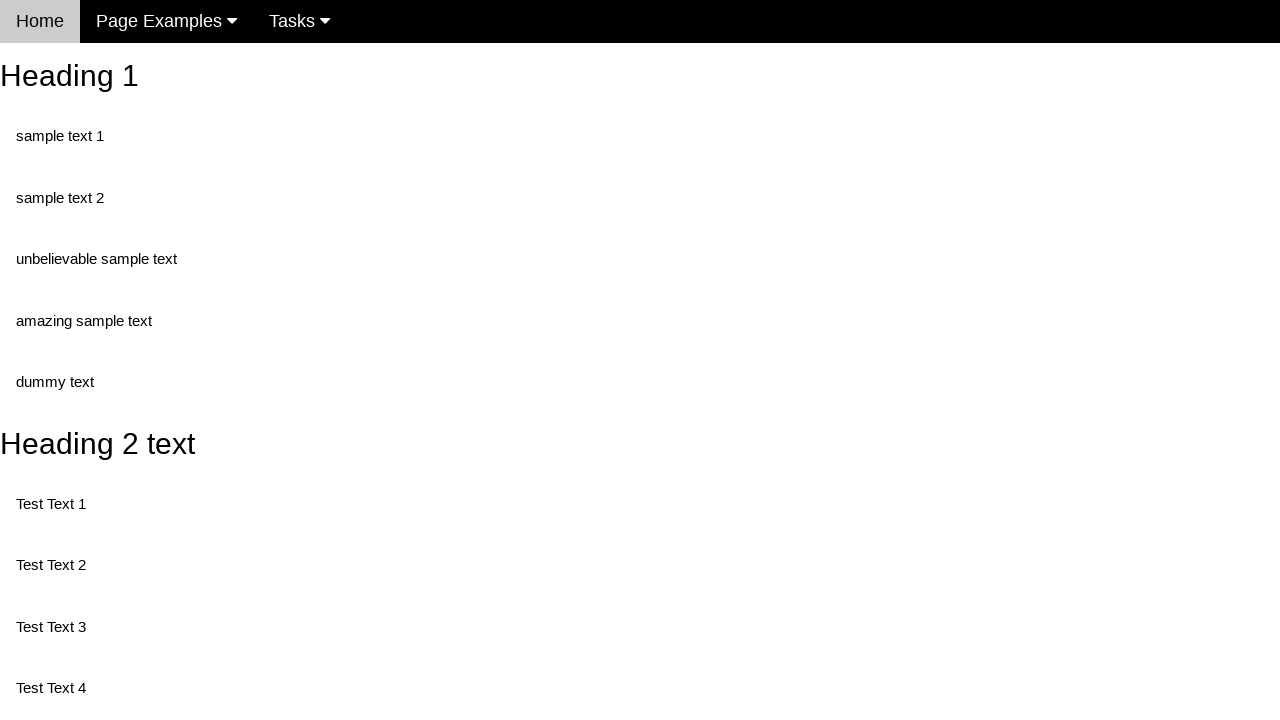